Tests editing a todo item by double-clicking, filling new text, and pressing Enter

Starting URL: https://demo.playwright.dev/todomvc

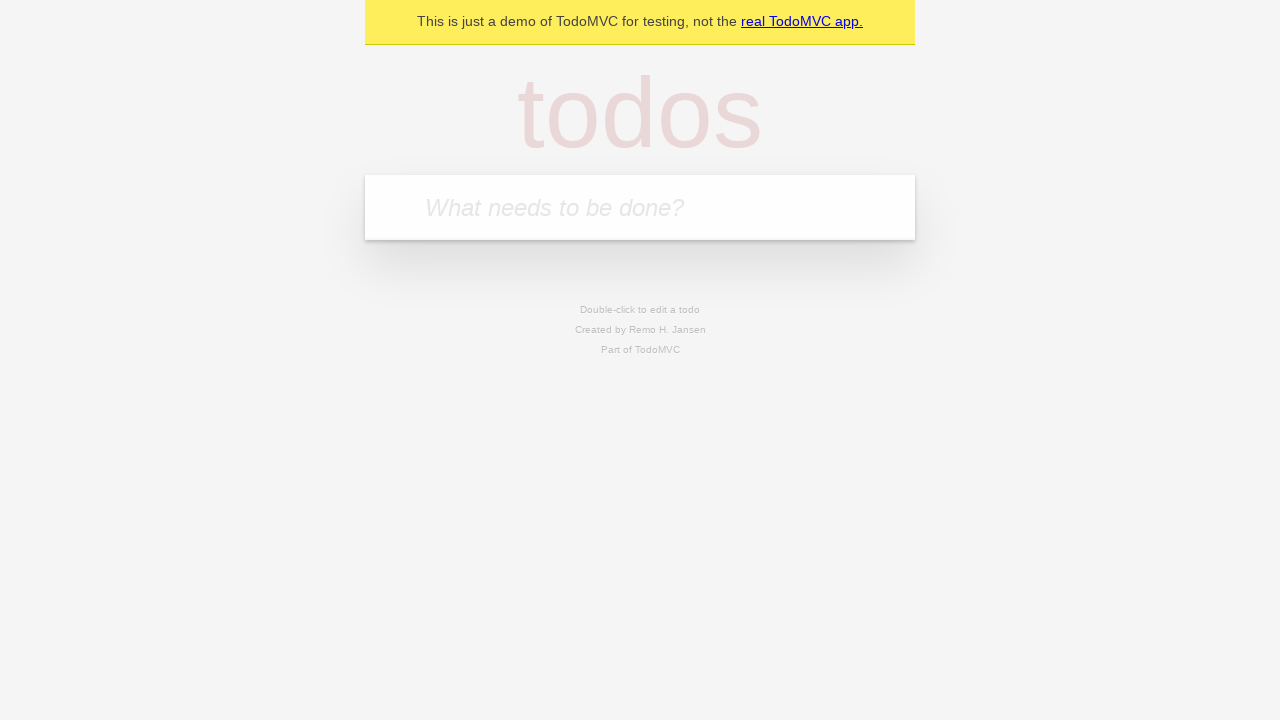

Filled todo input with 'buy some cheese' on internal:attr=[placeholder="What needs to be done?"i]
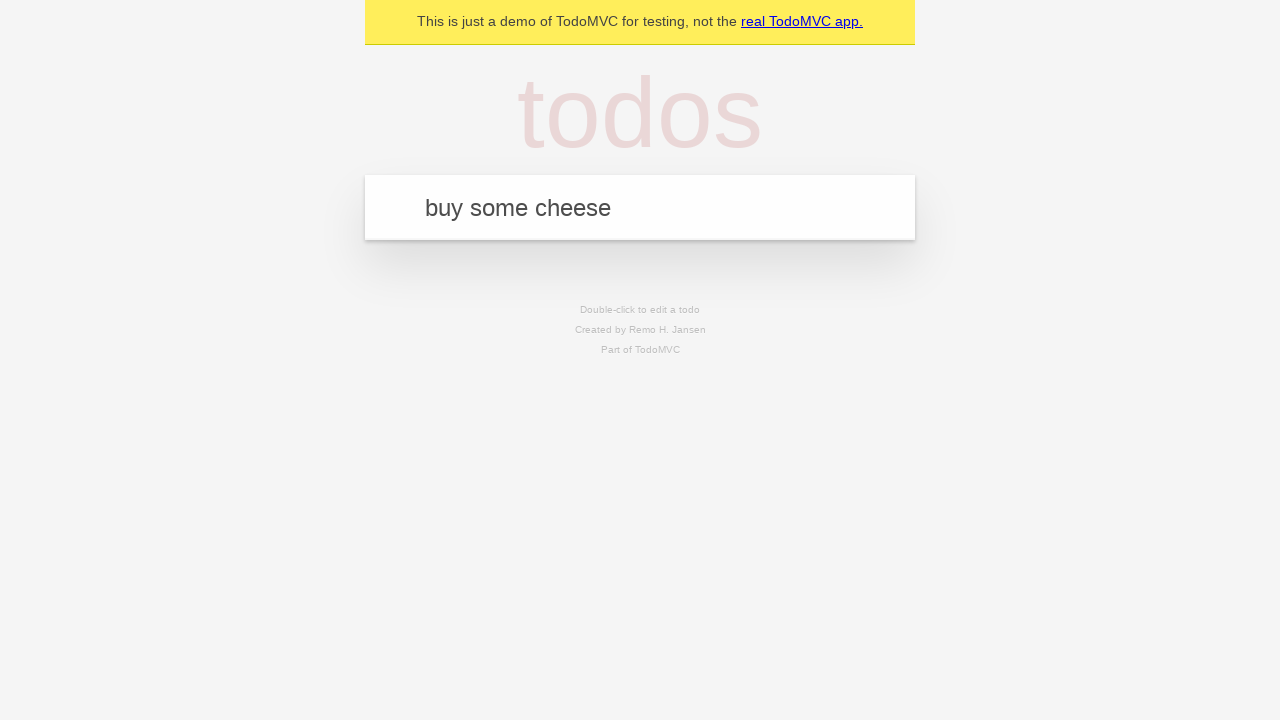

Pressed Enter to add first todo item on internal:attr=[placeholder="What needs to be done?"i]
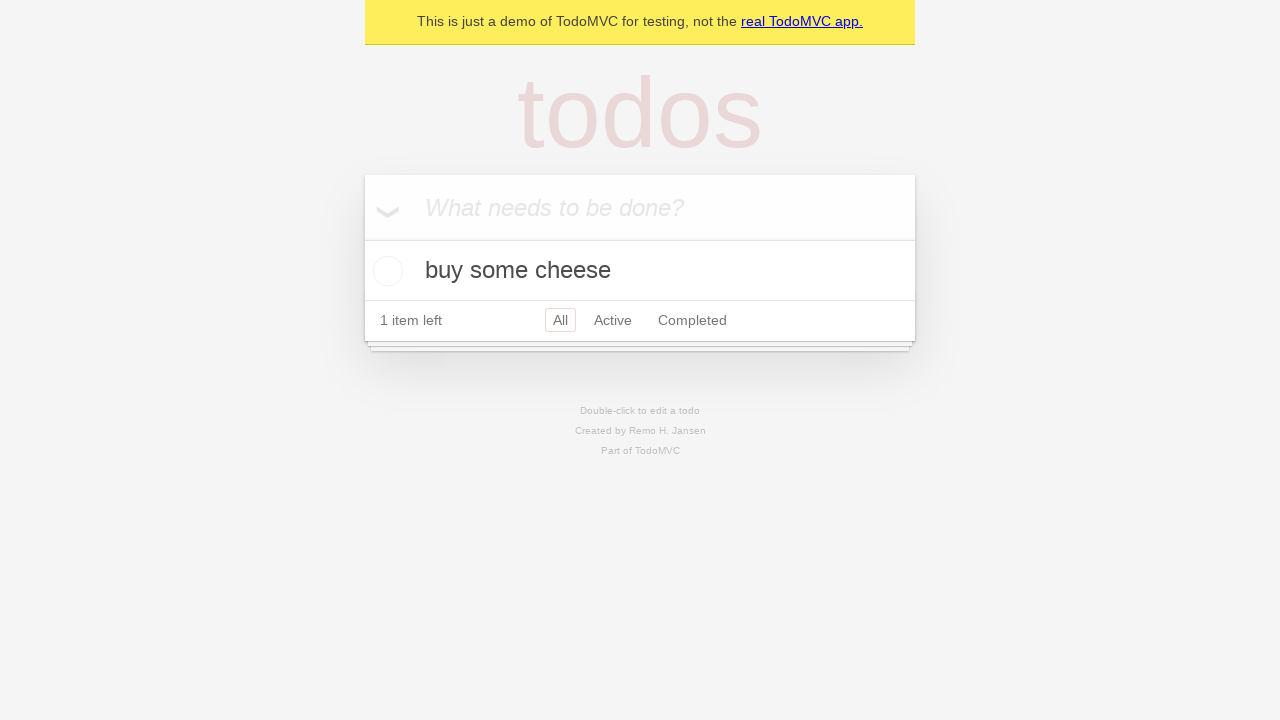

Filled todo input with 'feed the cat' on internal:attr=[placeholder="What needs to be done?"i]
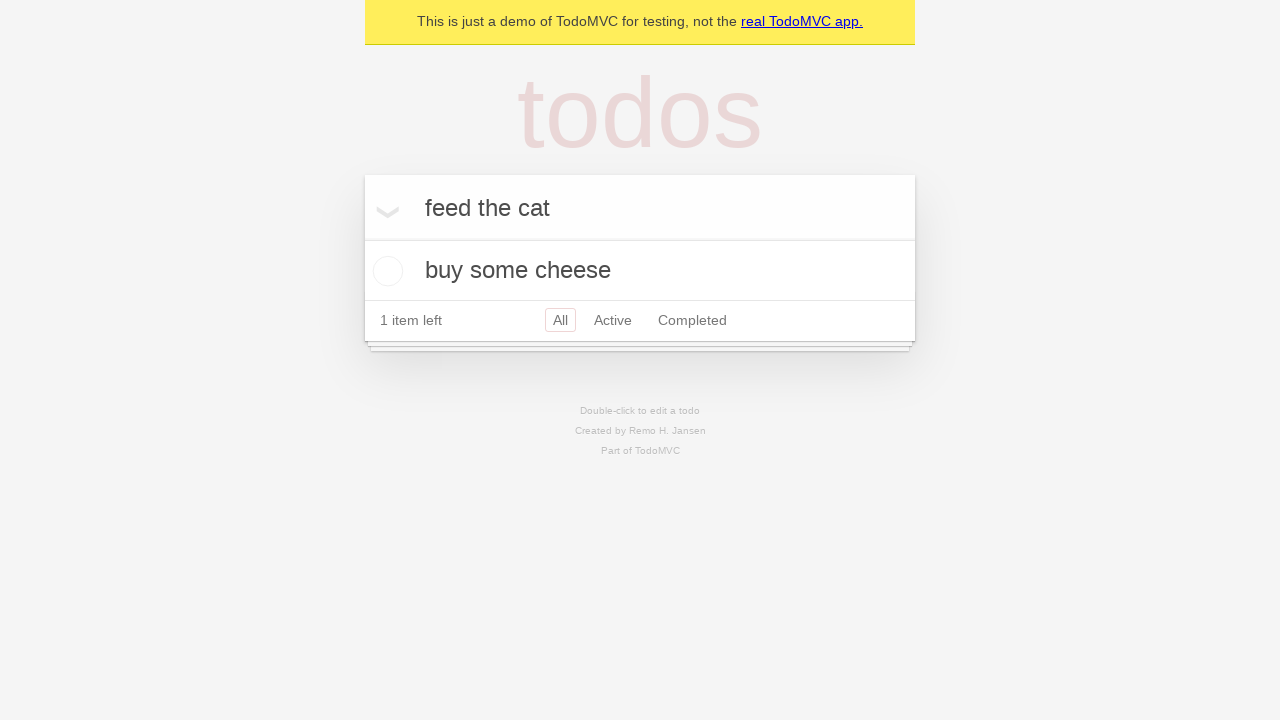

Pressed Enter to add second todo item on internal:attr=[placeholder="What needs to be done?"i]
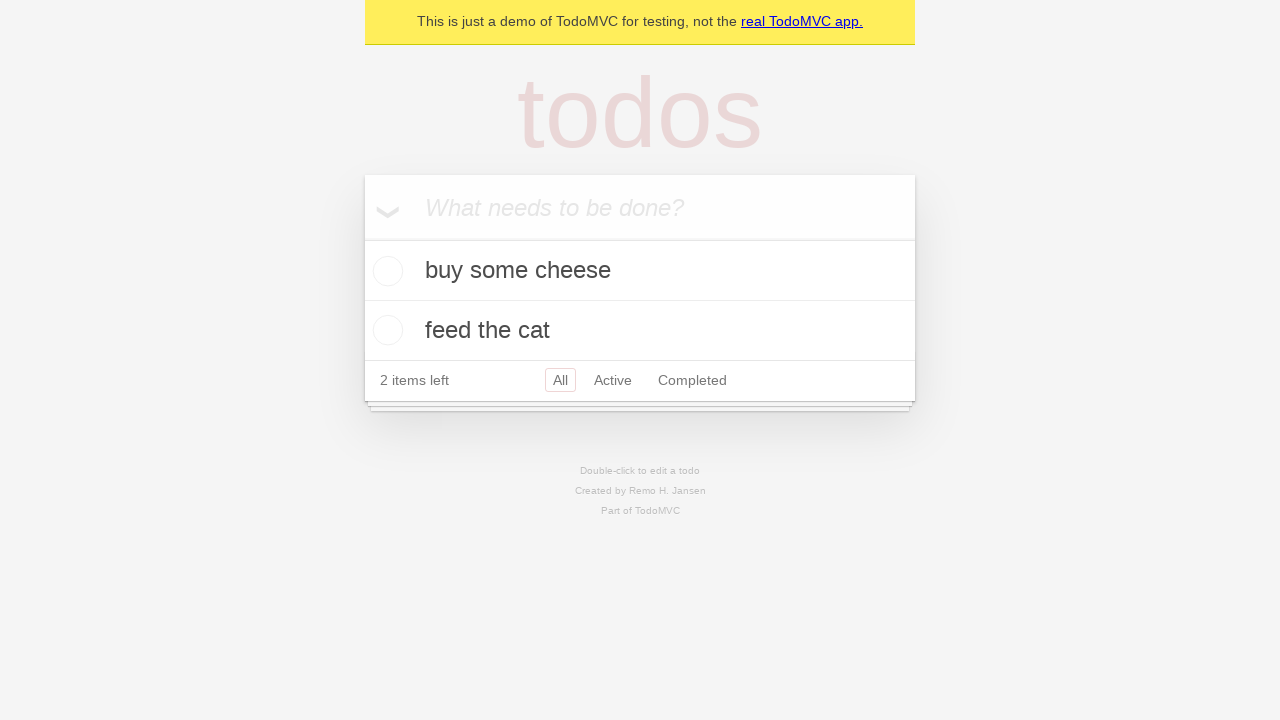

Filled todo input with 'book a doctors appointment' on internal:attr=[placeholder="What needs to be done?"i]
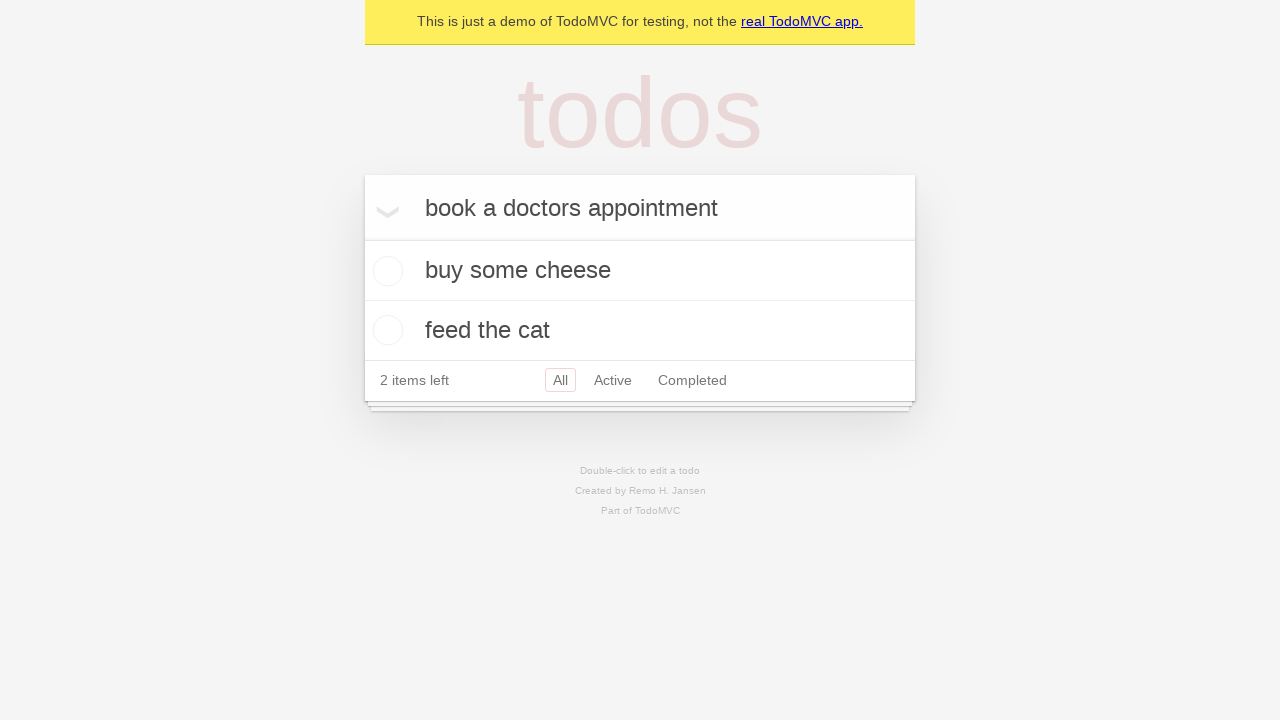

Pressed Enter to add third todo item on internal:attr=[placeholder="What needs to be done?"i]
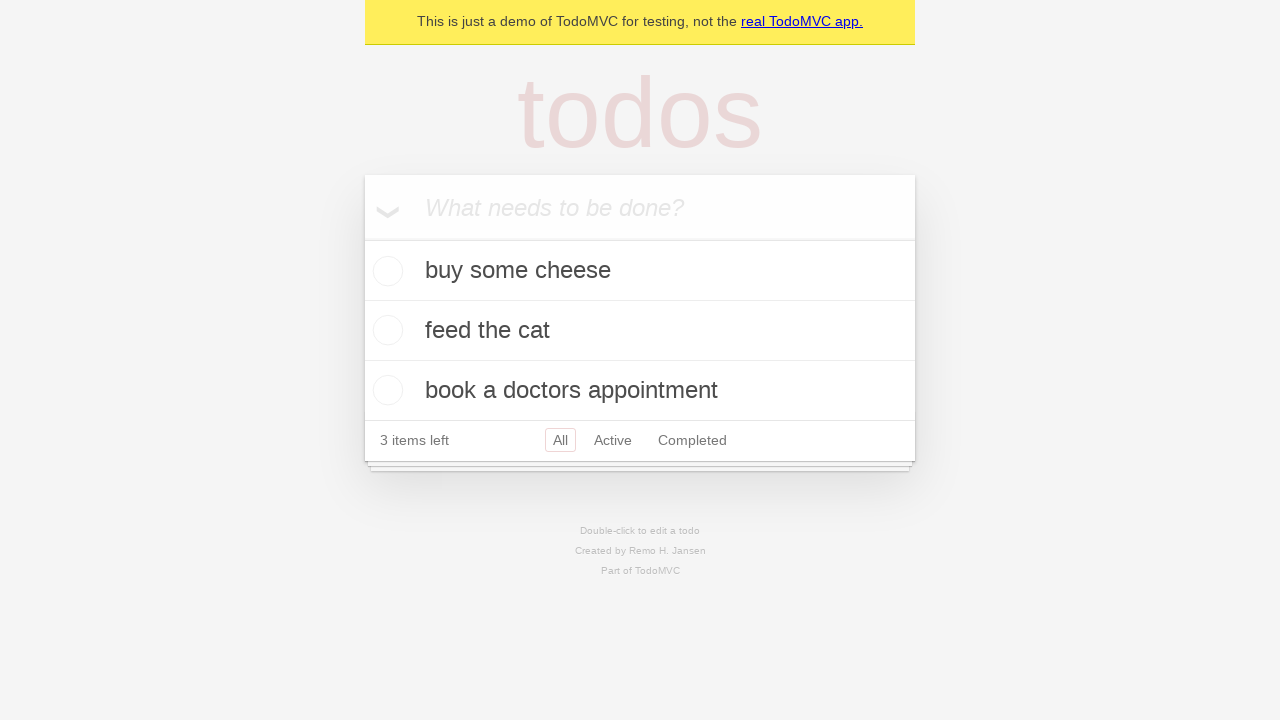

Waited for all three todo items to be rendered
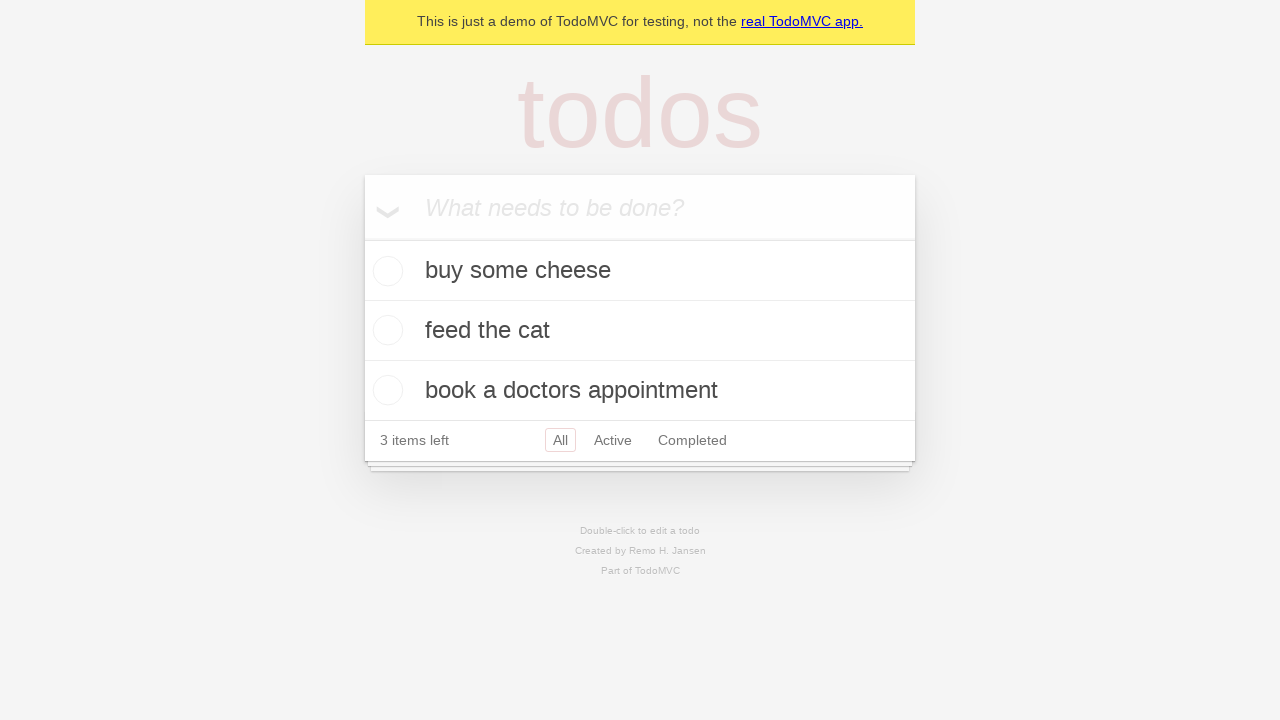

Double-clicked second todo item to enter edit mode at (640, 331) on internal:testid=[data-testid="todo-item"s] >> nth=1
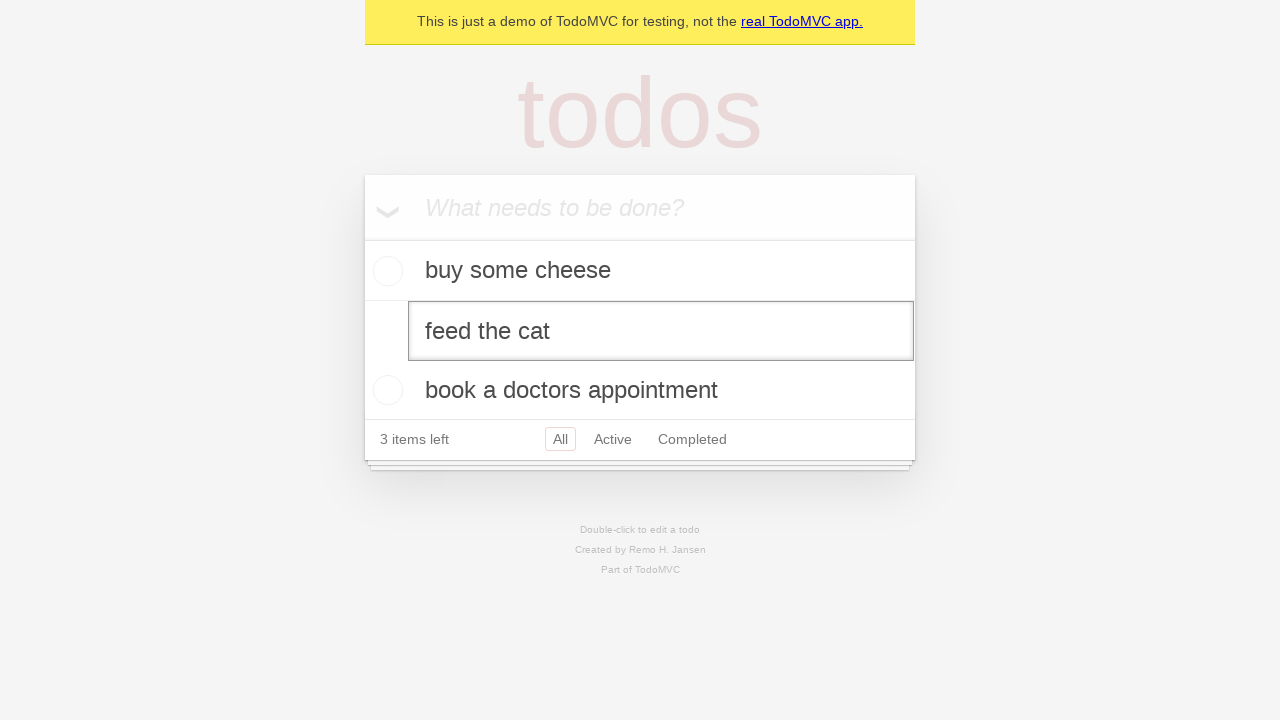

Filled edit textbox with 'buy some sausages' on internal:testid=[data-testid="todo-item"s] >> nth=1 >> internal:role=textbox[nam
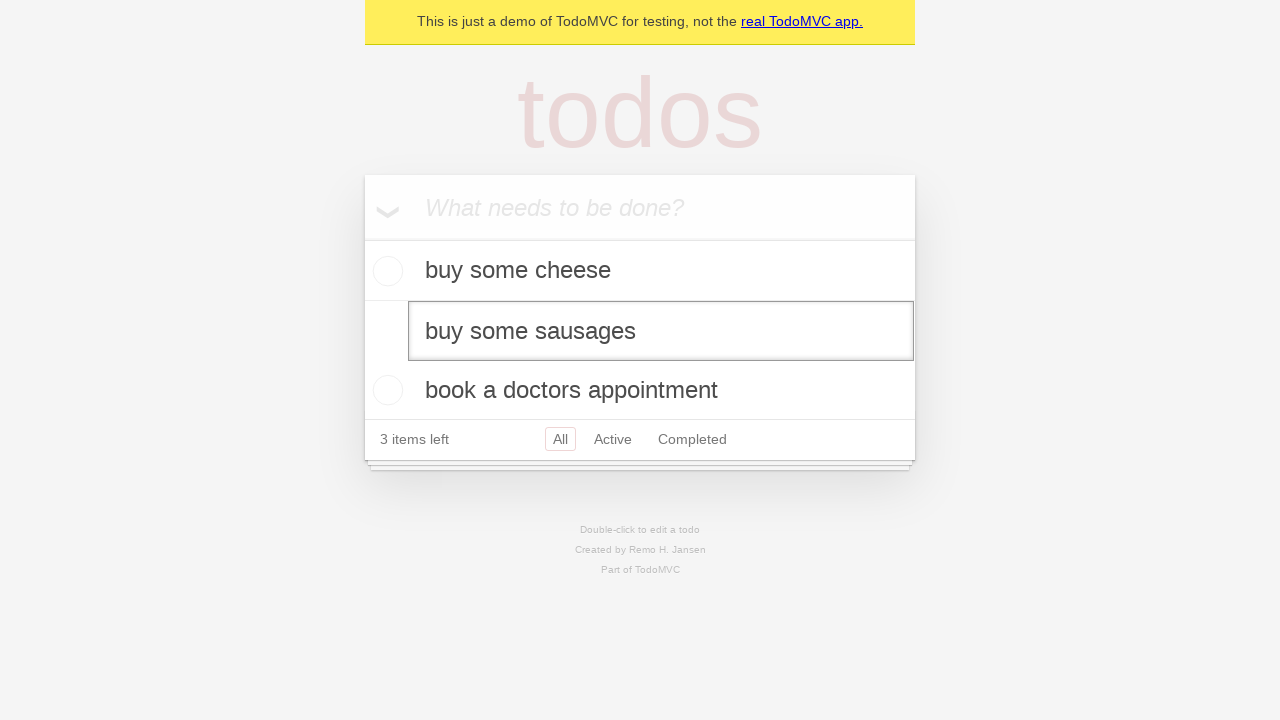

Pressed Enter to save edited todo item on internal:testid=[data-testid="todo-item"s] >> nth=1 >> internal:role=textbox[nam
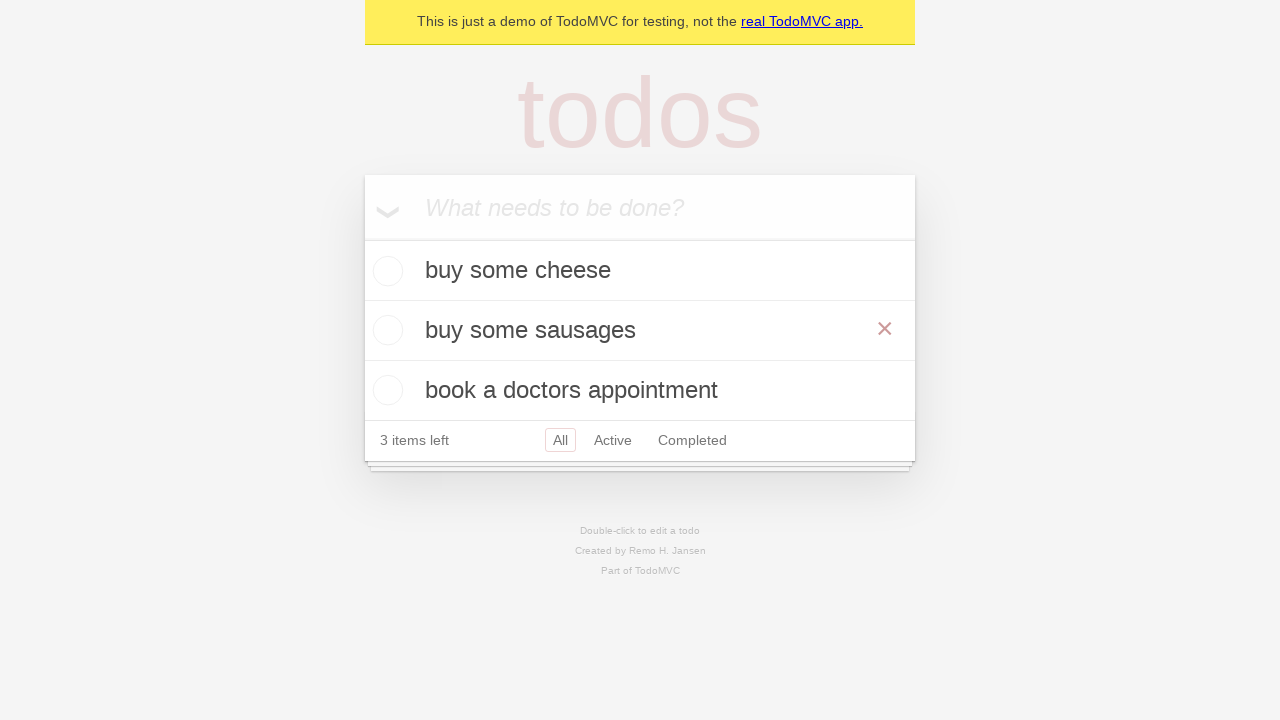

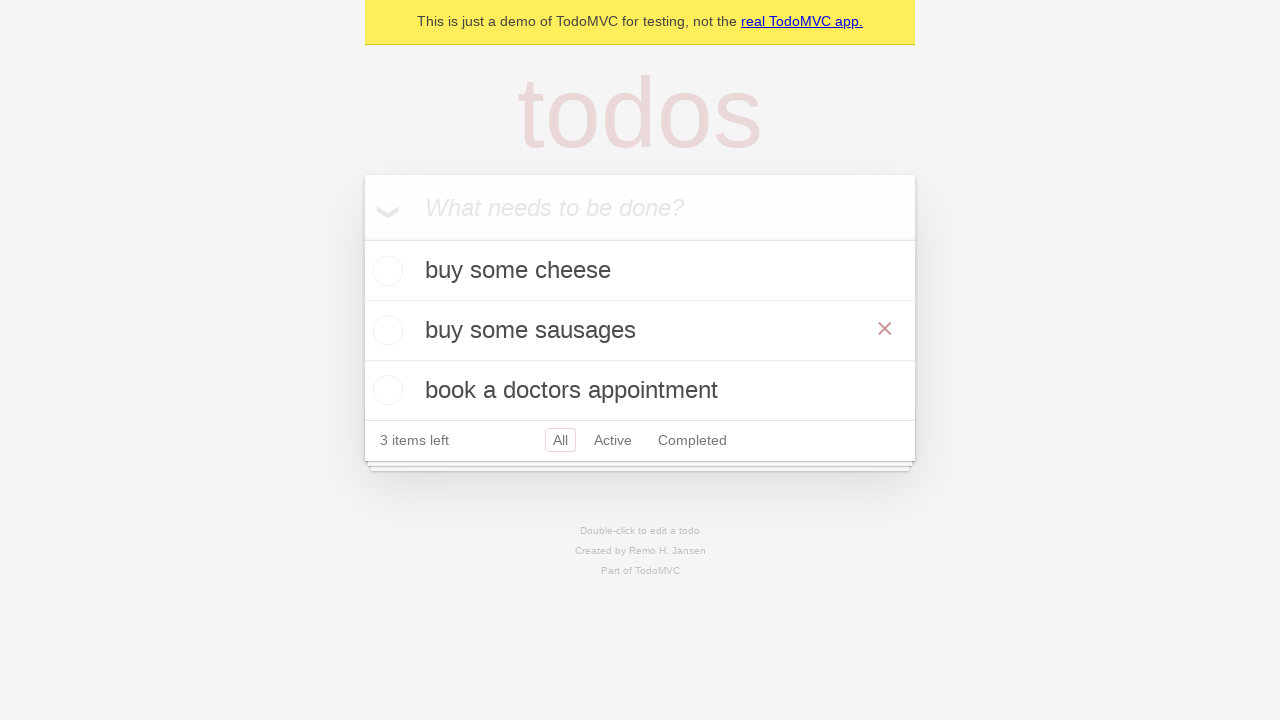